Tests drag and drop functionality by dragging an element and dropping it onto a target area

Starting URL: https://jqueryui.com/resources/demos/droppable/default.html

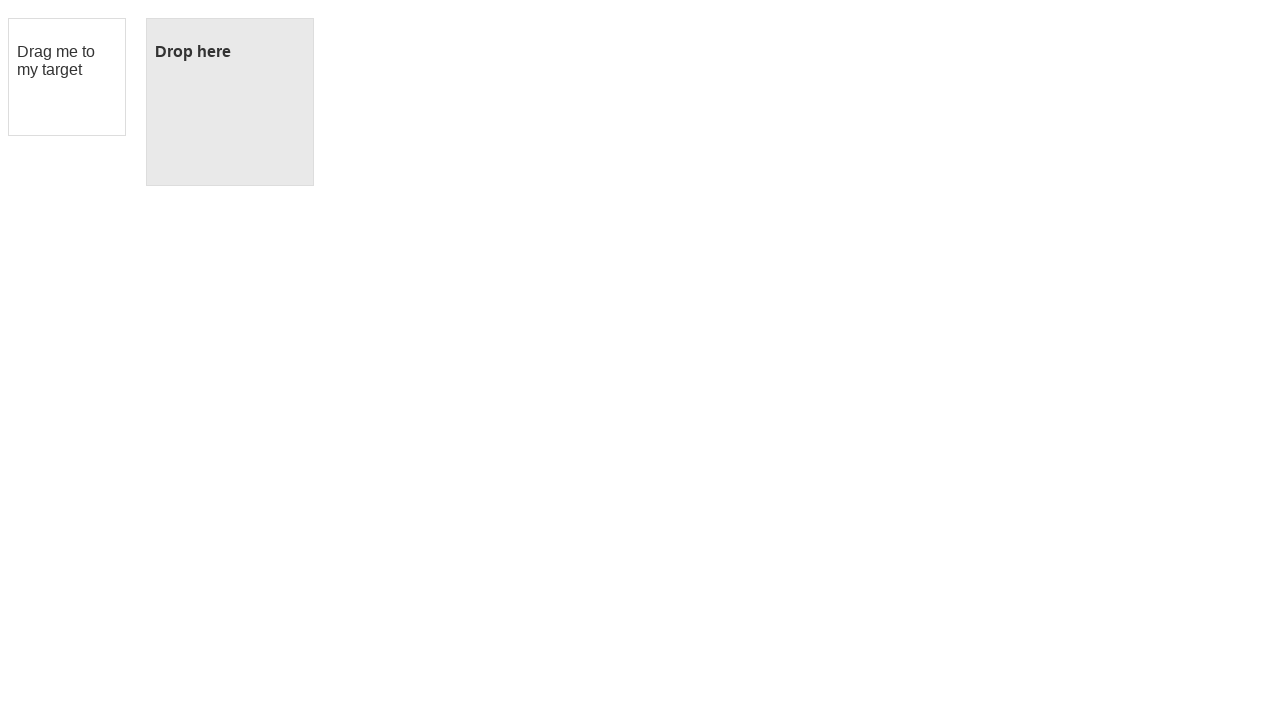

Waited for draggable element to be ready
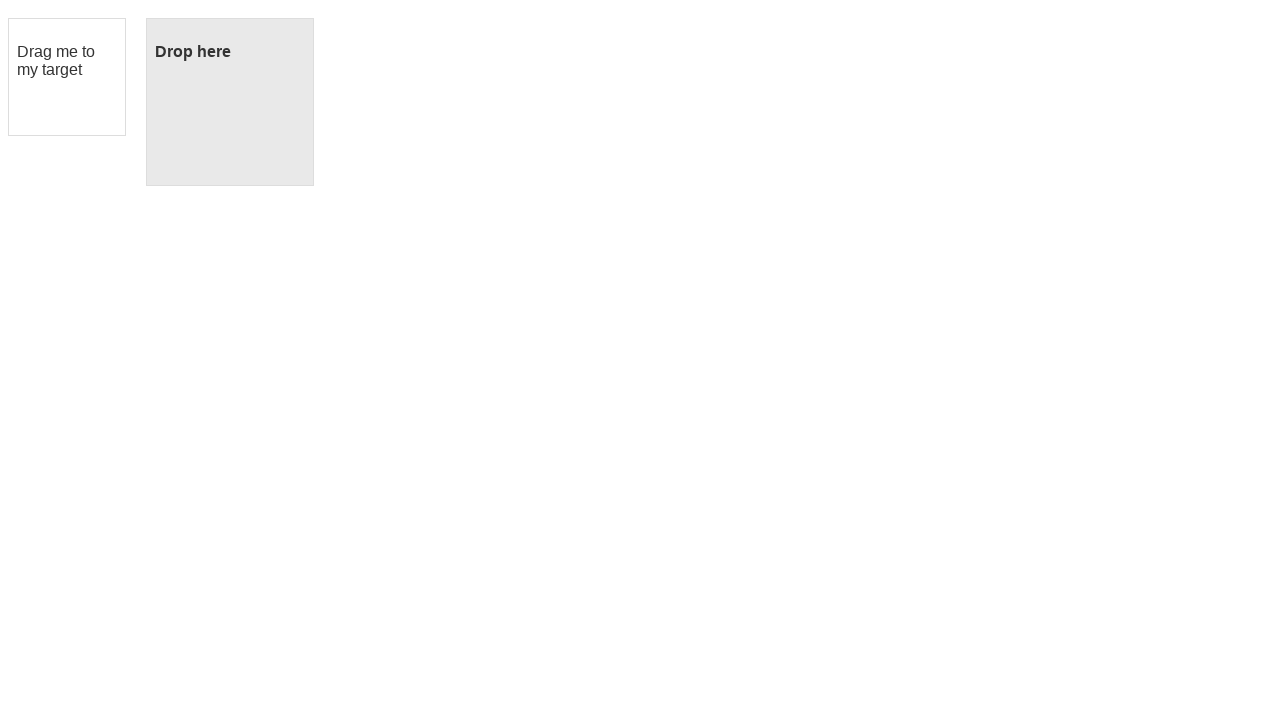

Located draggable element
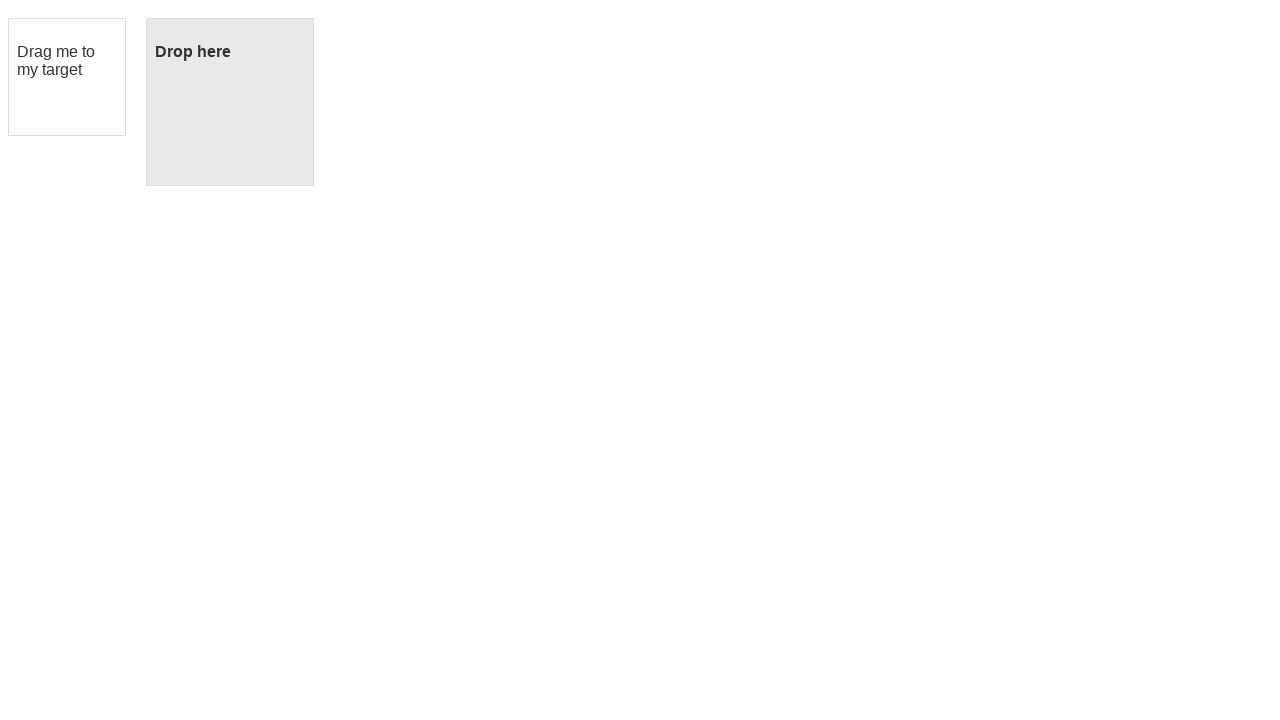

Located drop target element
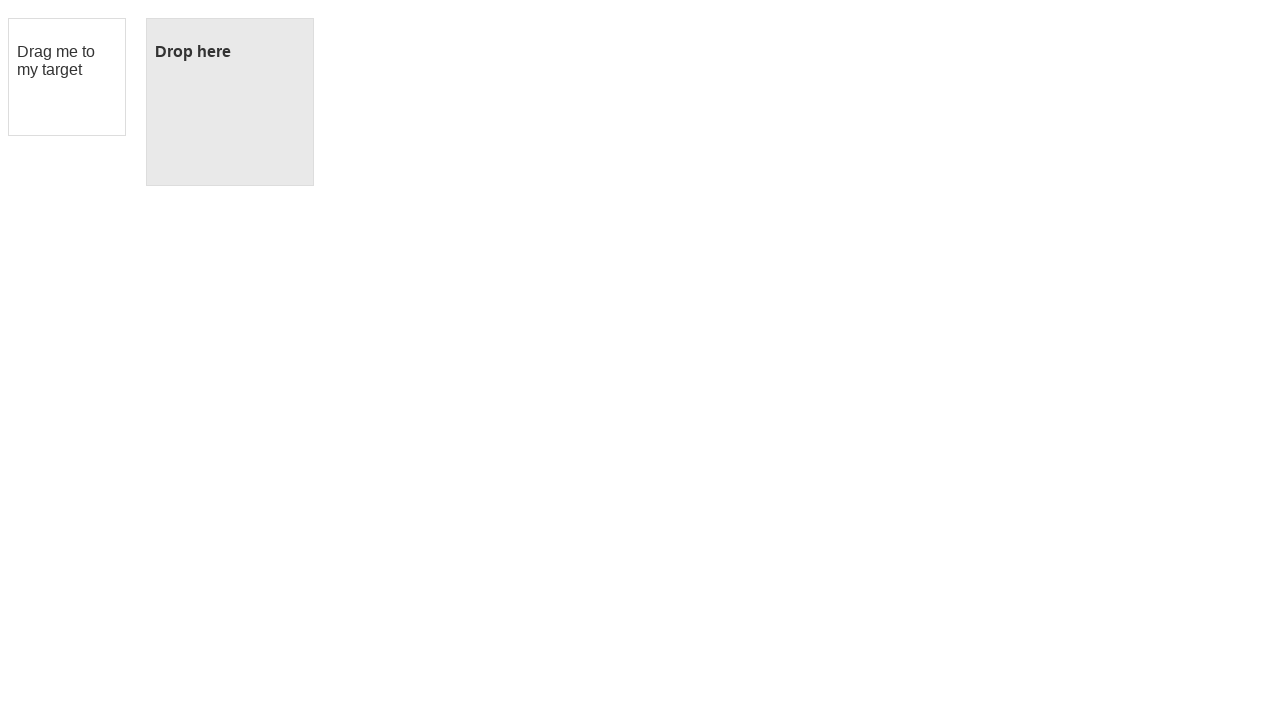

Dragged element to drop target and completed drag and drop operation at (230, 102)
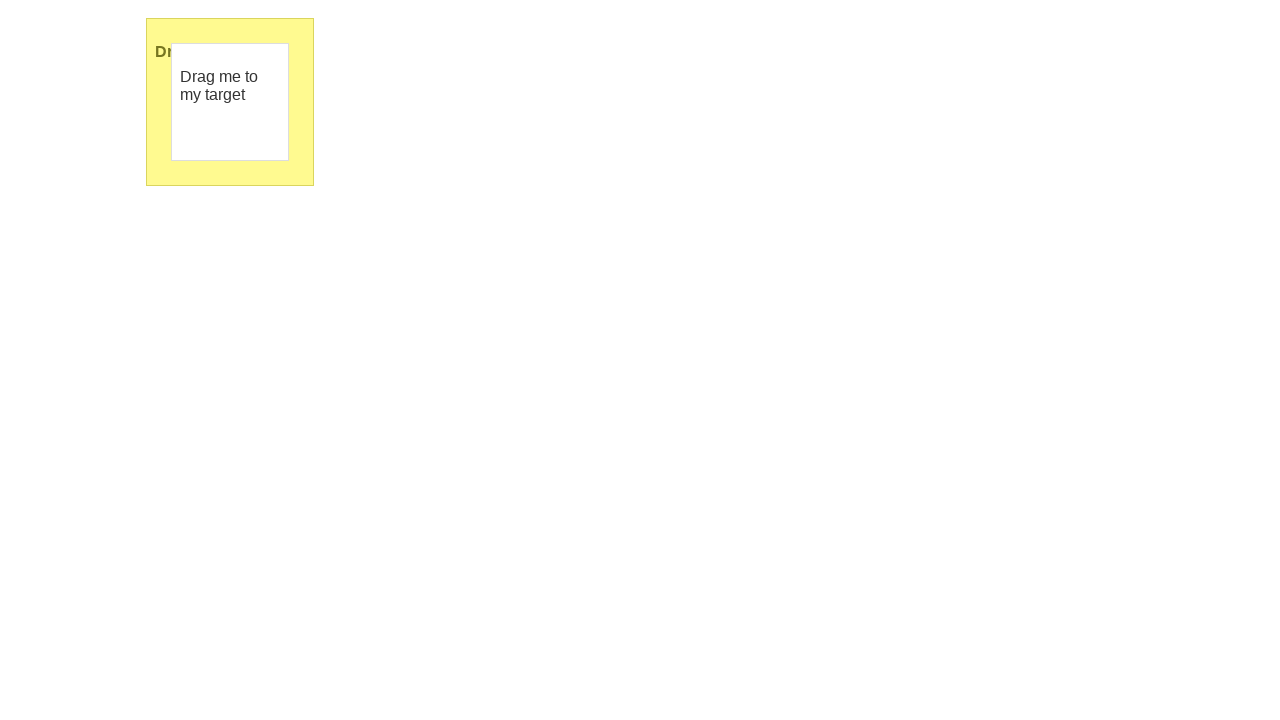

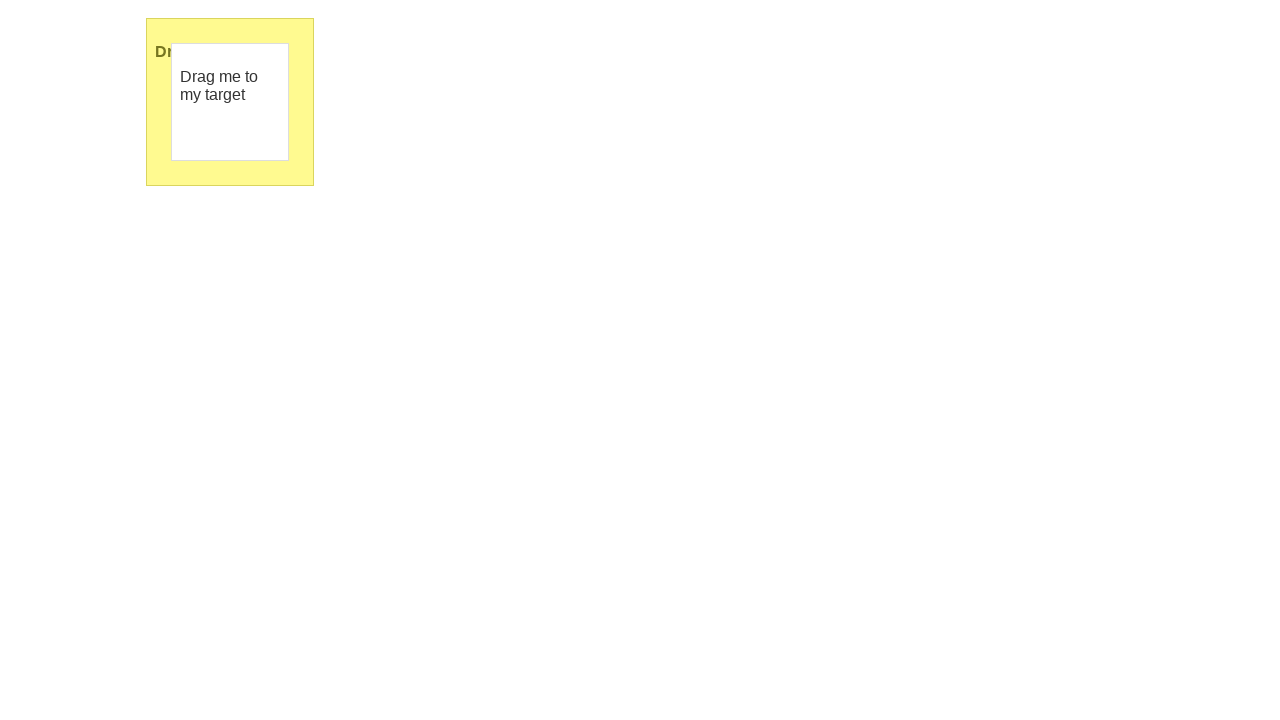